Tests iframe interaction by switching to iframe context and reading element text

Starting URL: https://rahulshettyacademy.com/AutomationPractice/

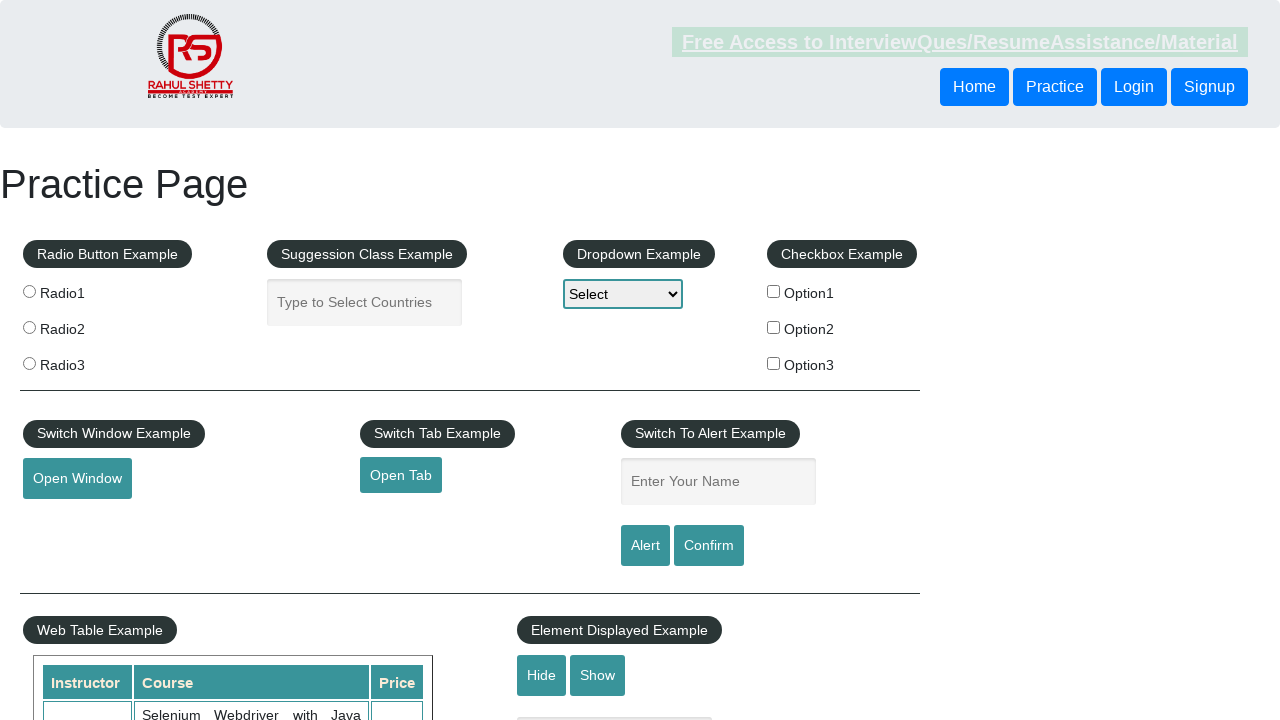

Located the first iframe on the page
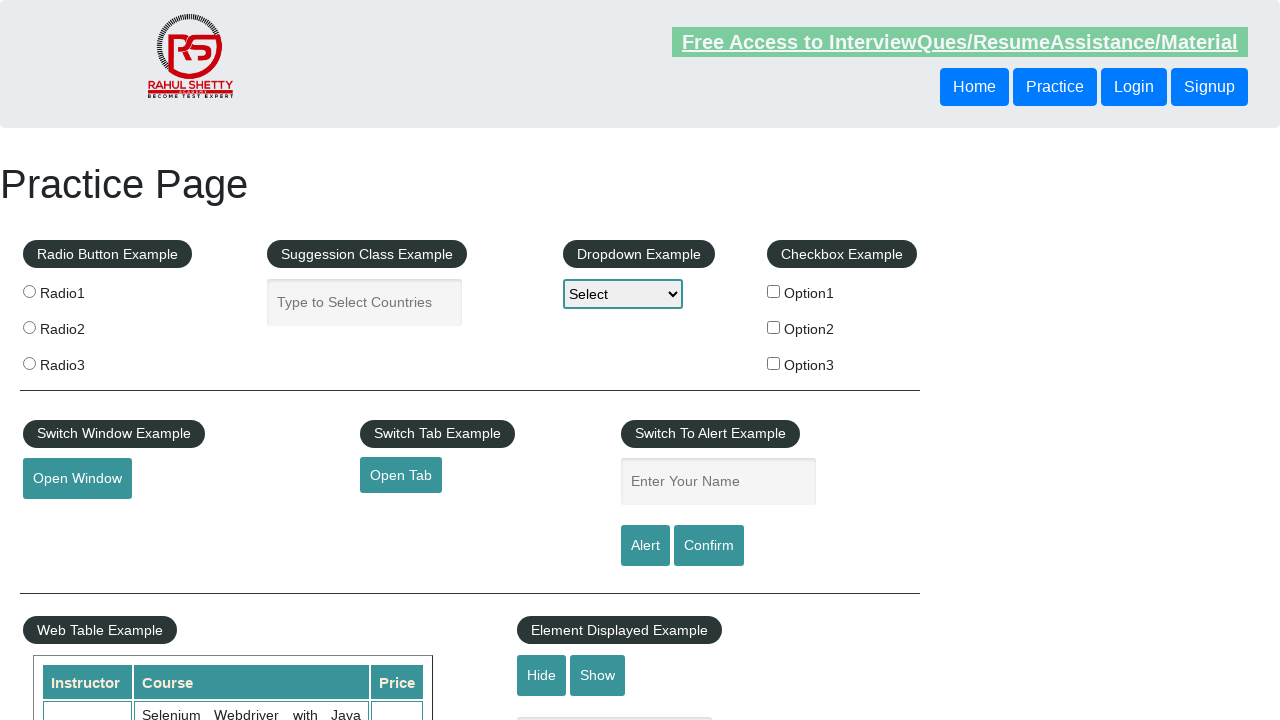

Retrieved text content from iframe element: .list-column:nth-child(2) li:nth-child(2)
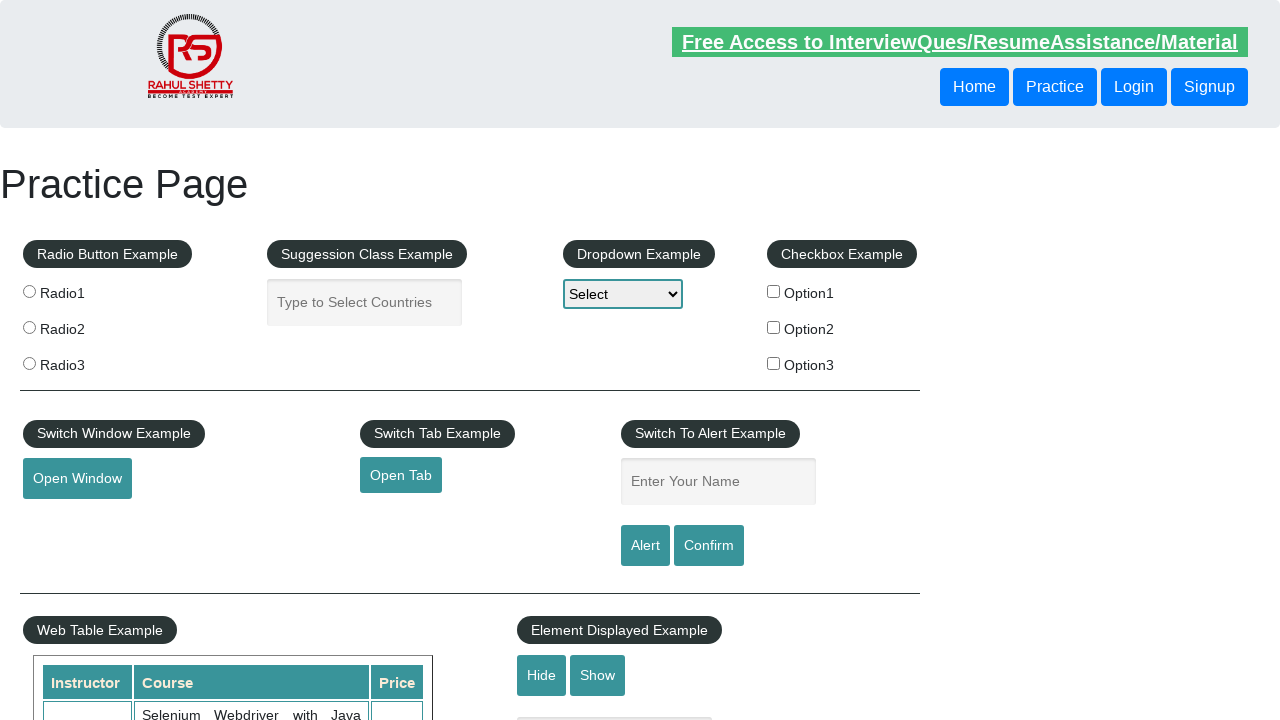

Printed element text: His mentorship program is most after in the software testing community with long
                                    waiting period.
                                
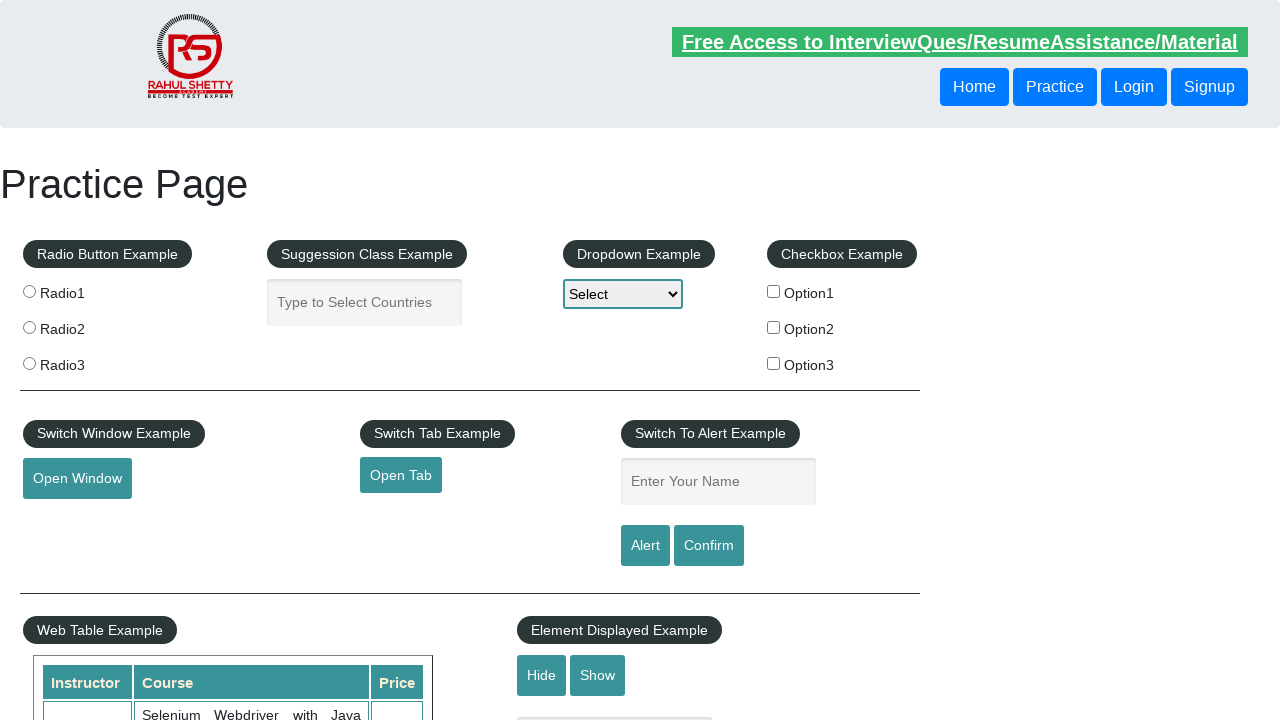

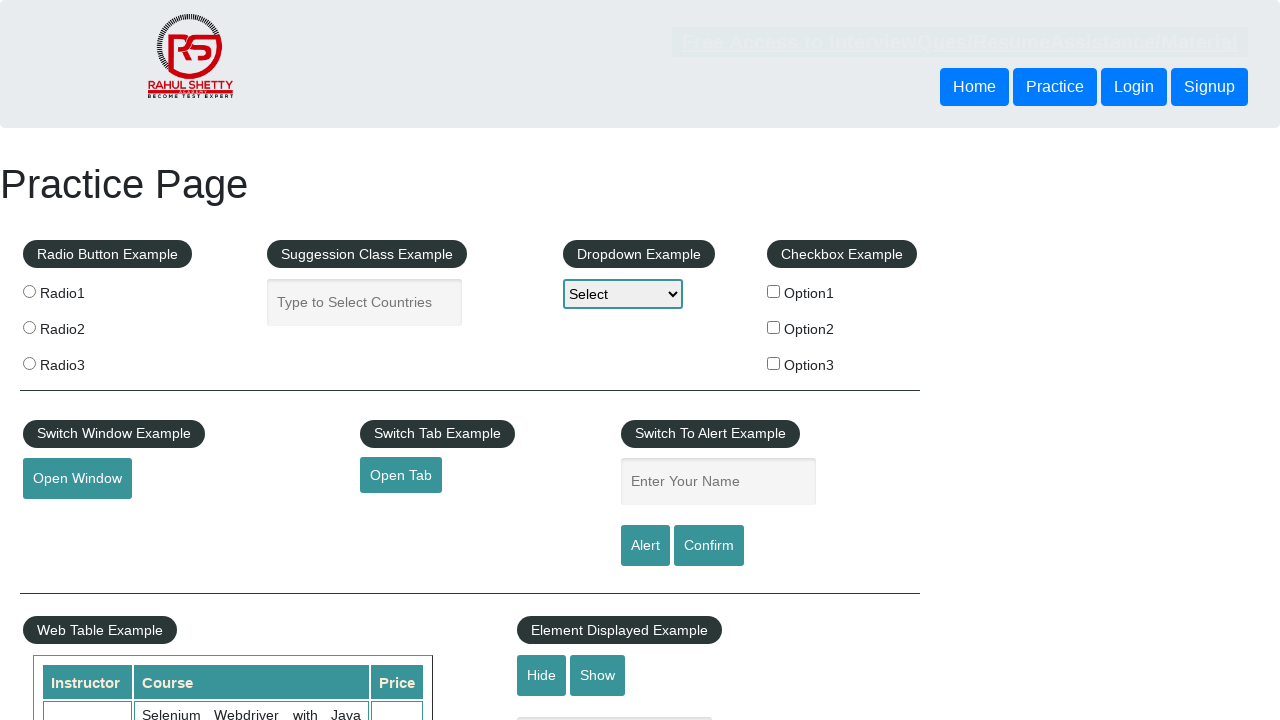